Tests that the Clear completed button displays correct text after completing an item

Starting URL: https://demo.playwright.dev/todomvc

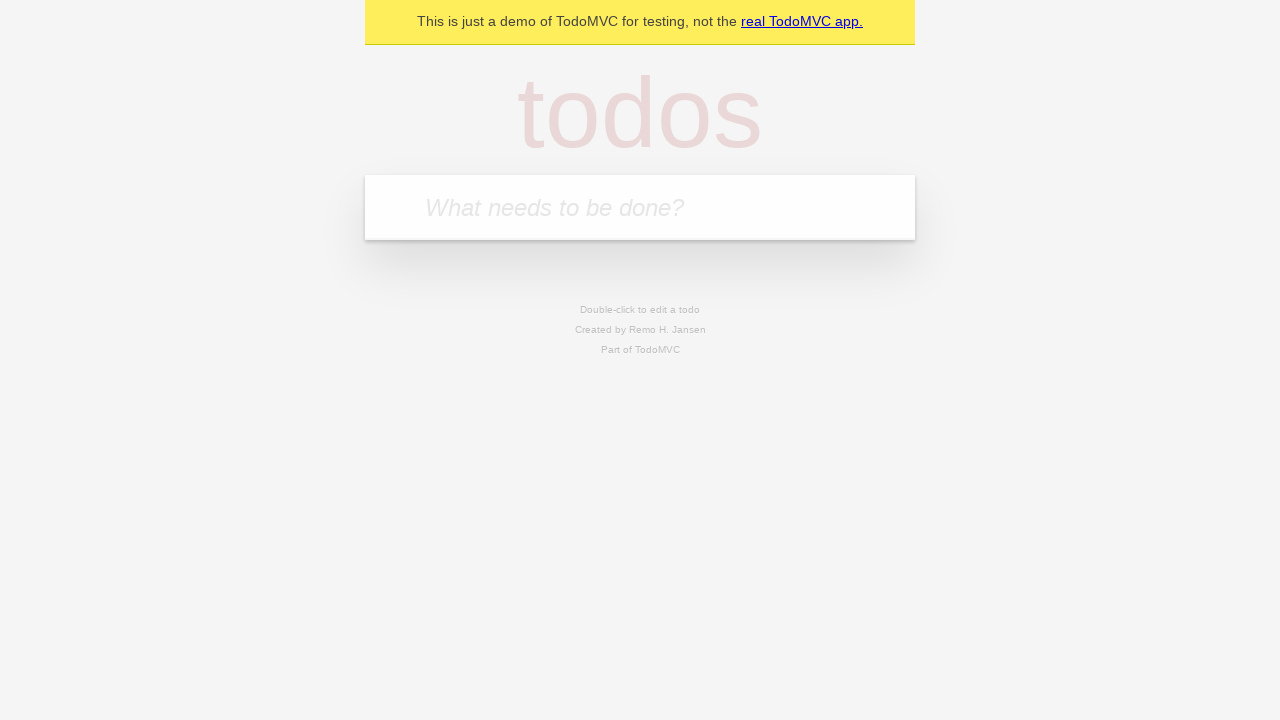

Filled todo input with 'buy some cheese' on internal:attr=[placeholder="What needs to be done?"i]
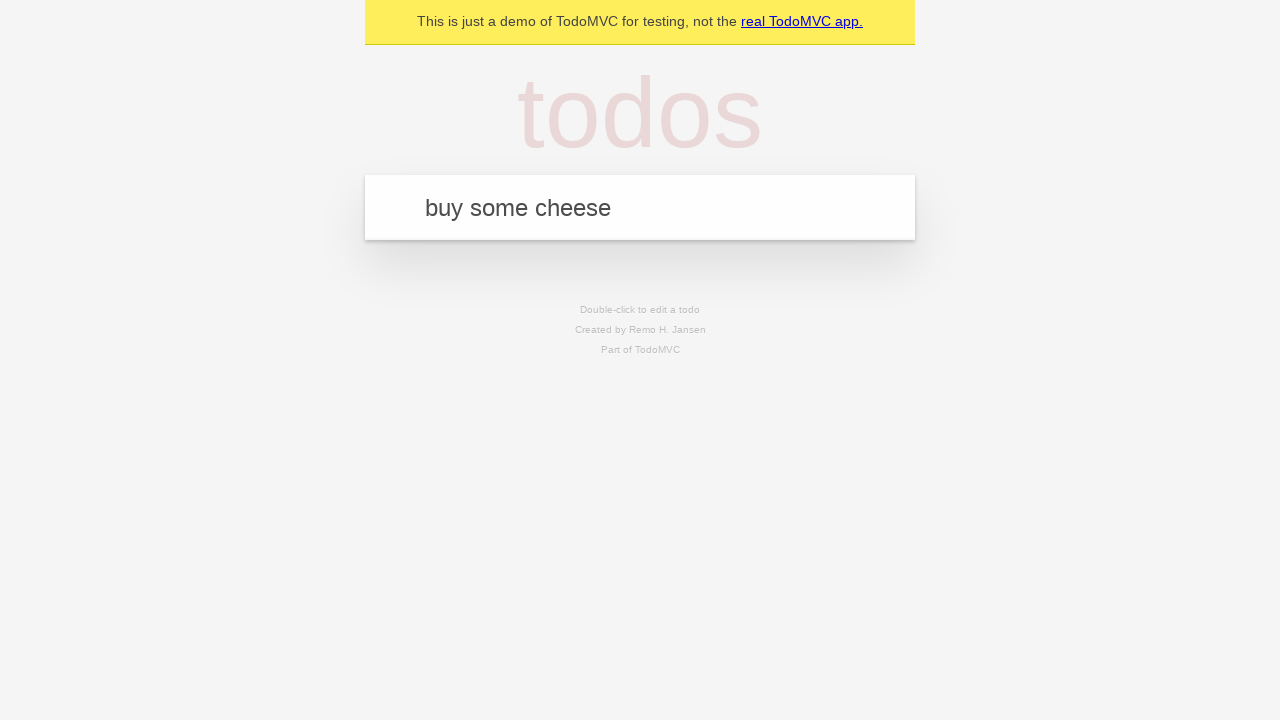

Pressed Enter to create first todo on internal:attr=[placeholder="What needs to be done?"i]
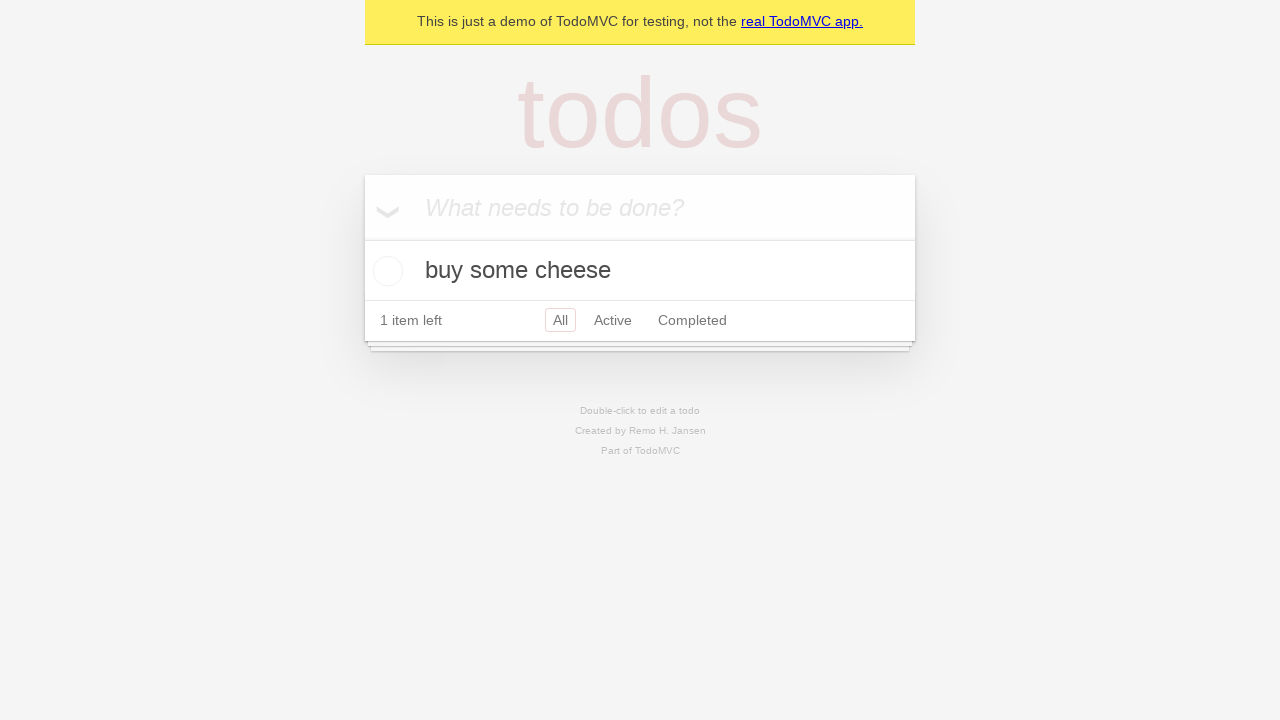

Filled todo input with 'feed the cat' on internal:attr=[placeholder="What needs to be done?"i]
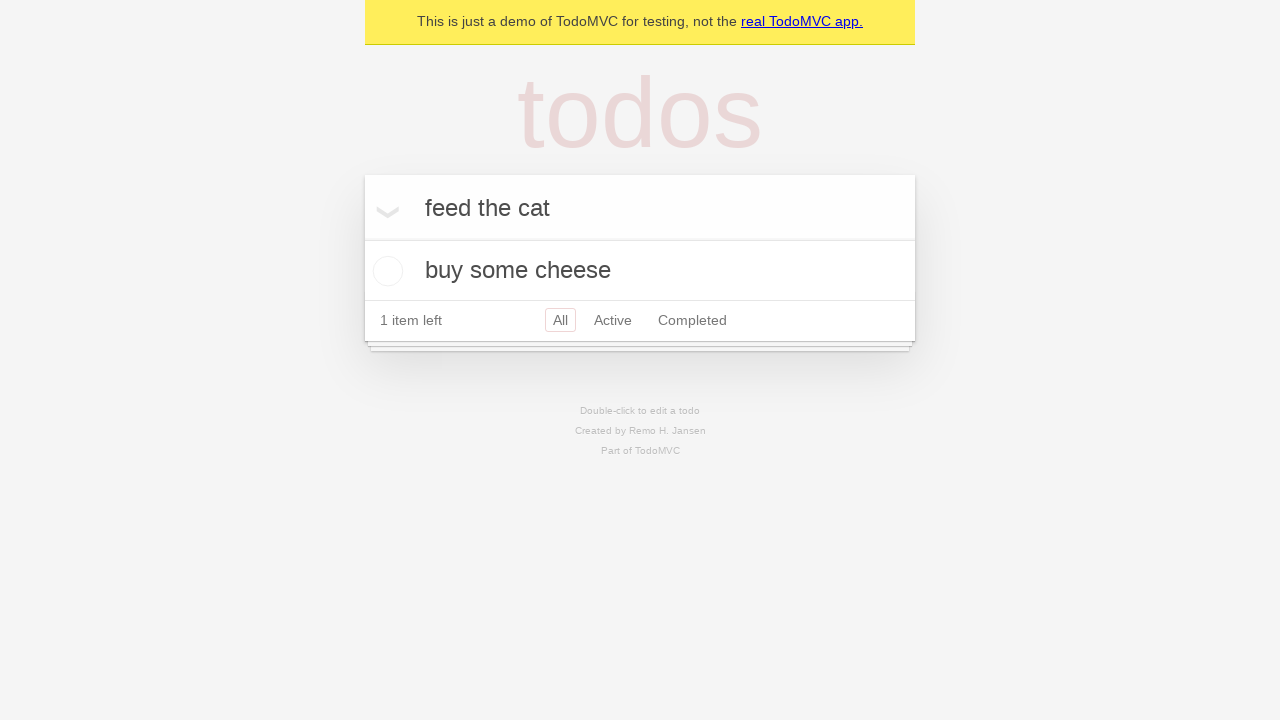

Pressed Enter to create second todo on internal:attr=[placeholder="What needs to be done?"i]
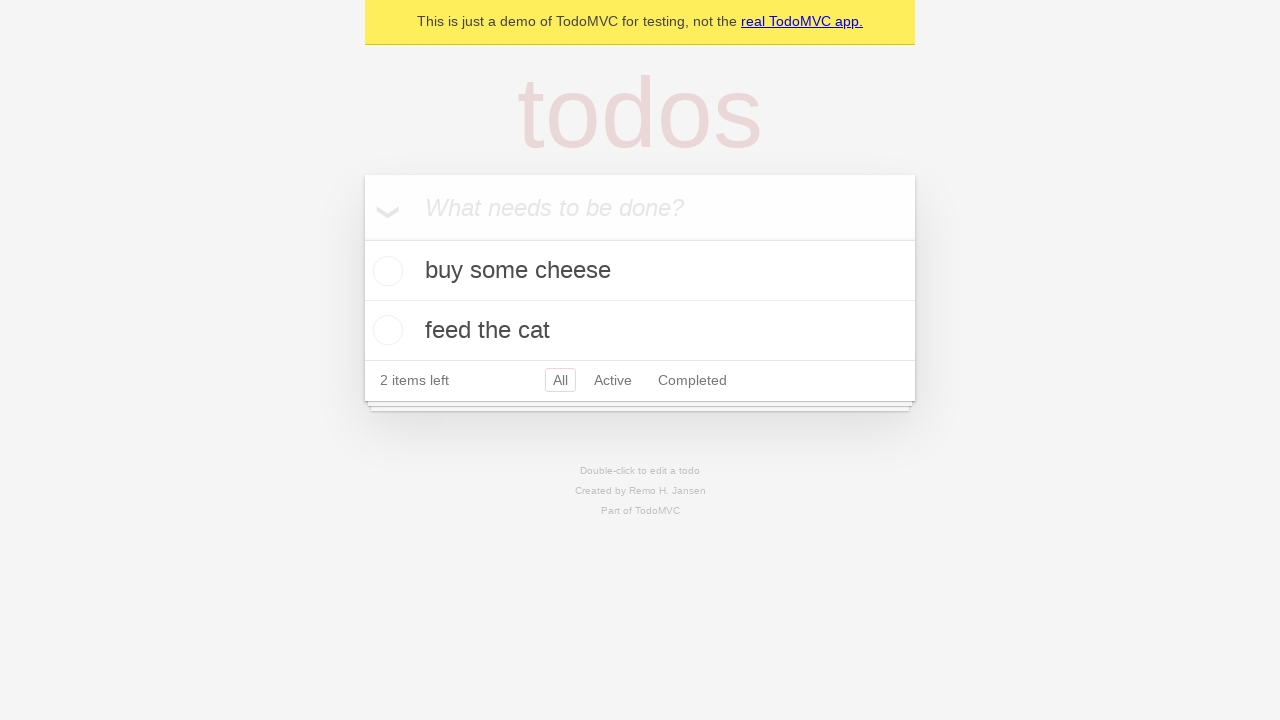

Filled todo input with 'book a doctors appointment' on internal:attr=[placeholder="What needs to be done?"i]
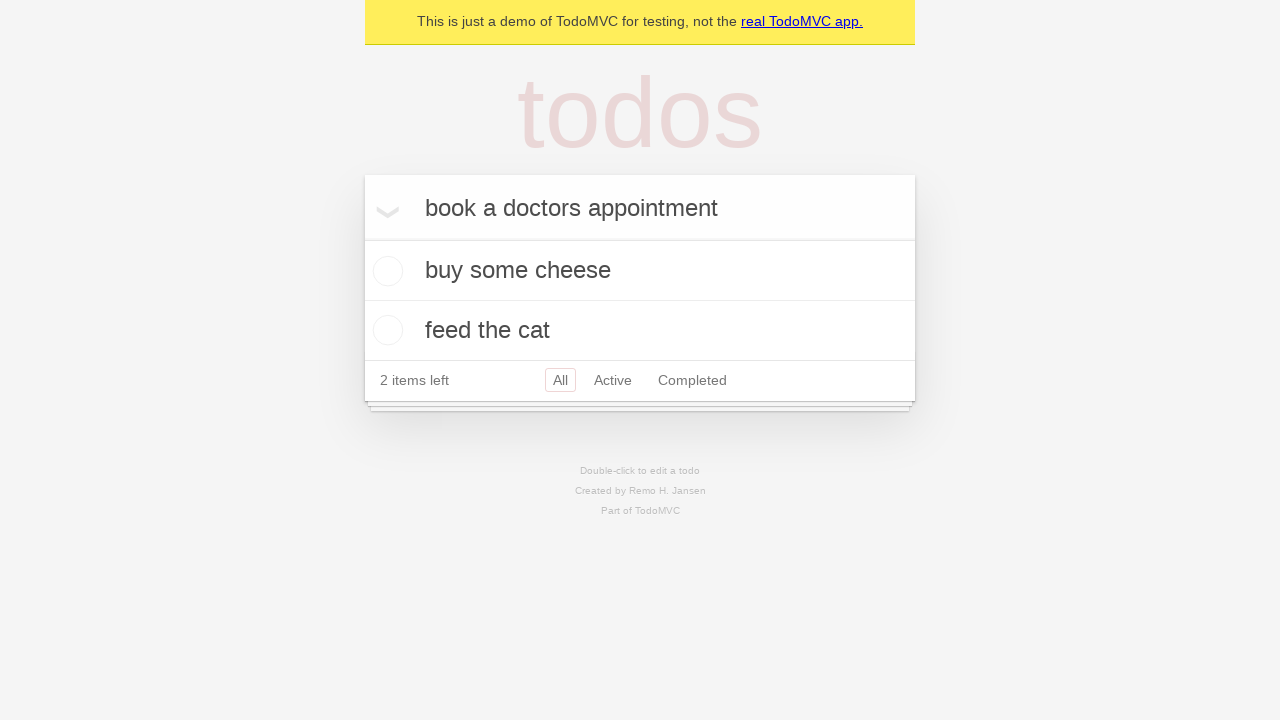

Pressed Enter to create third todo on internal:attr=[placeholder="What needs to be done?"i]
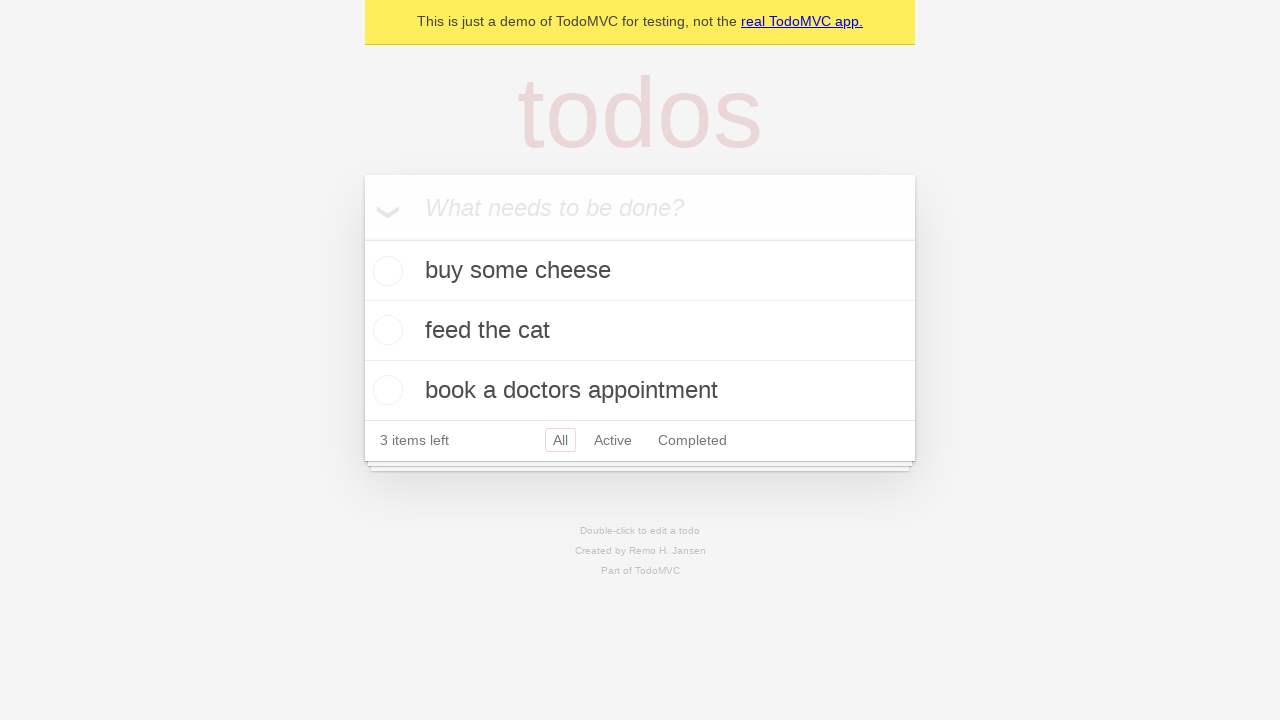

Waited for all 3 todos to be created
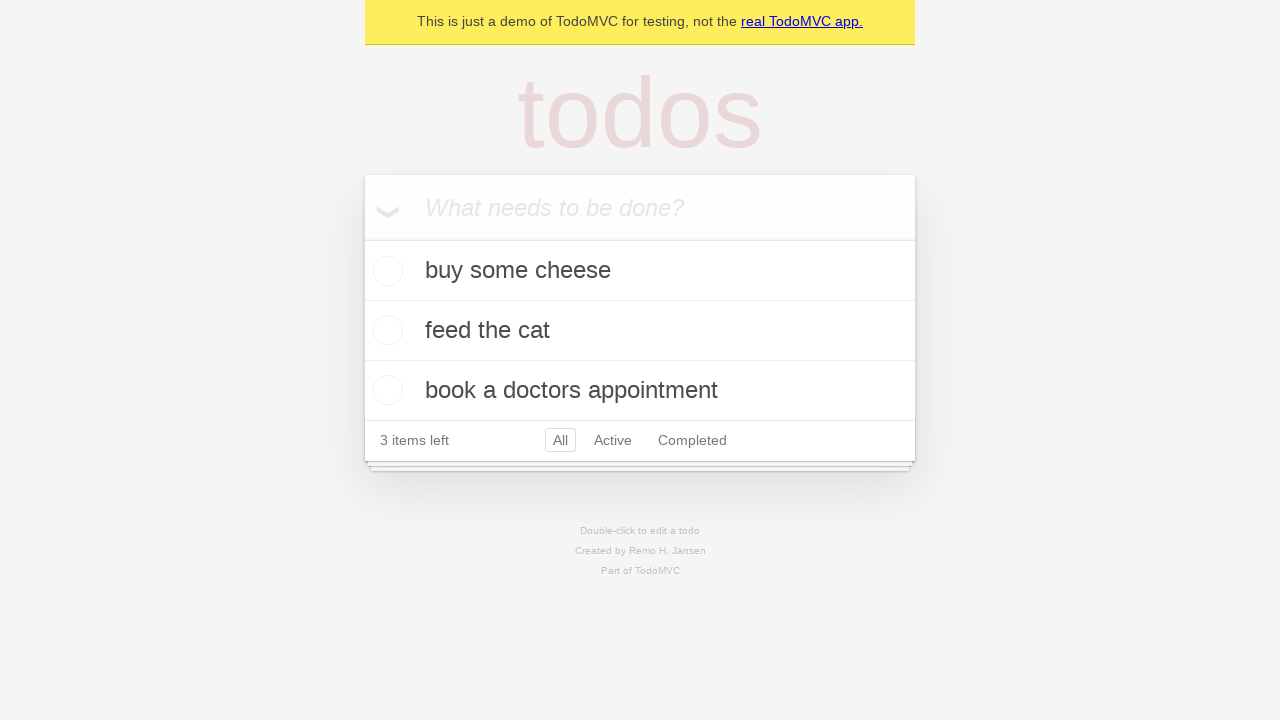

Checked first todo to mark as completed at (385, 271) on .todo-list li .toggle >> nth=0
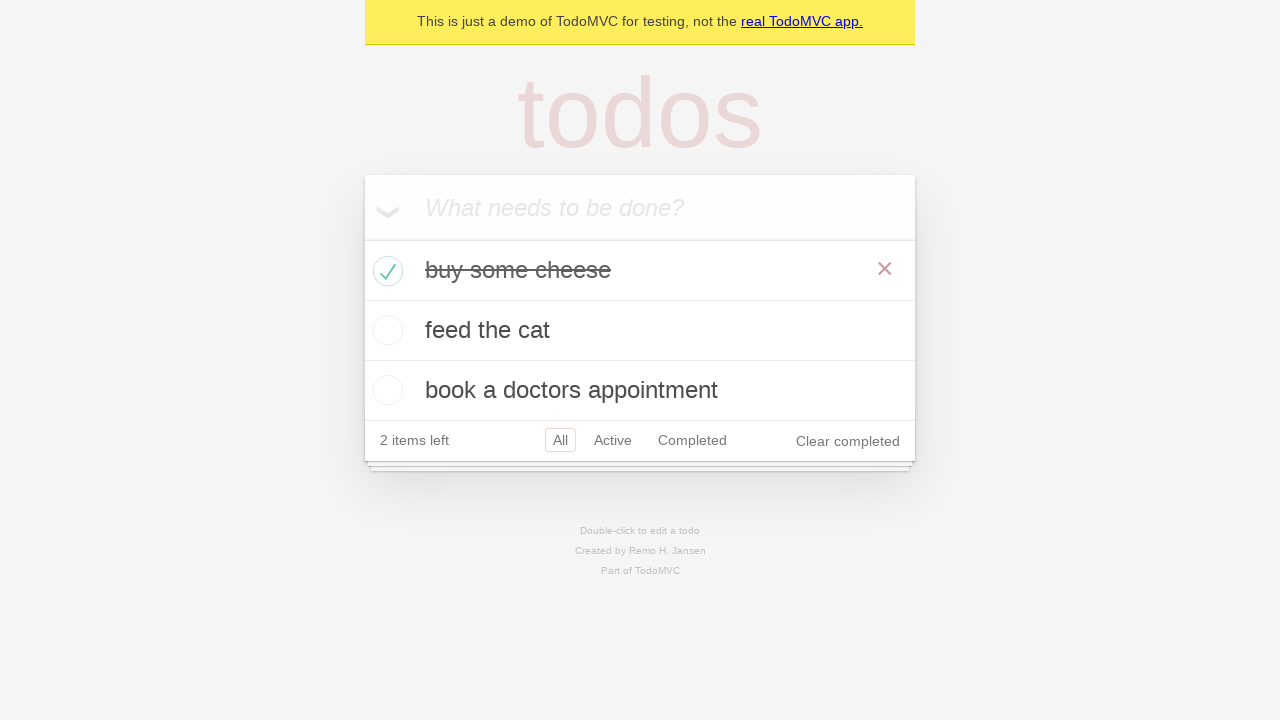

Verified Clear completed button is visible
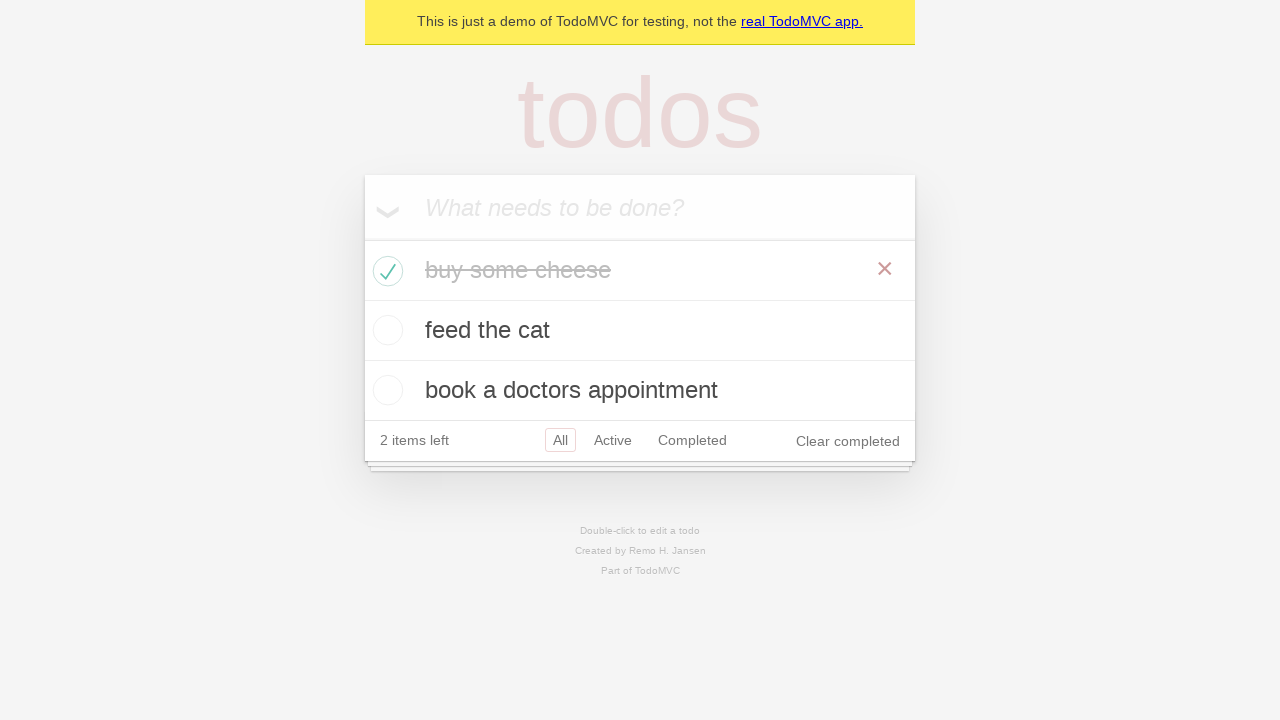

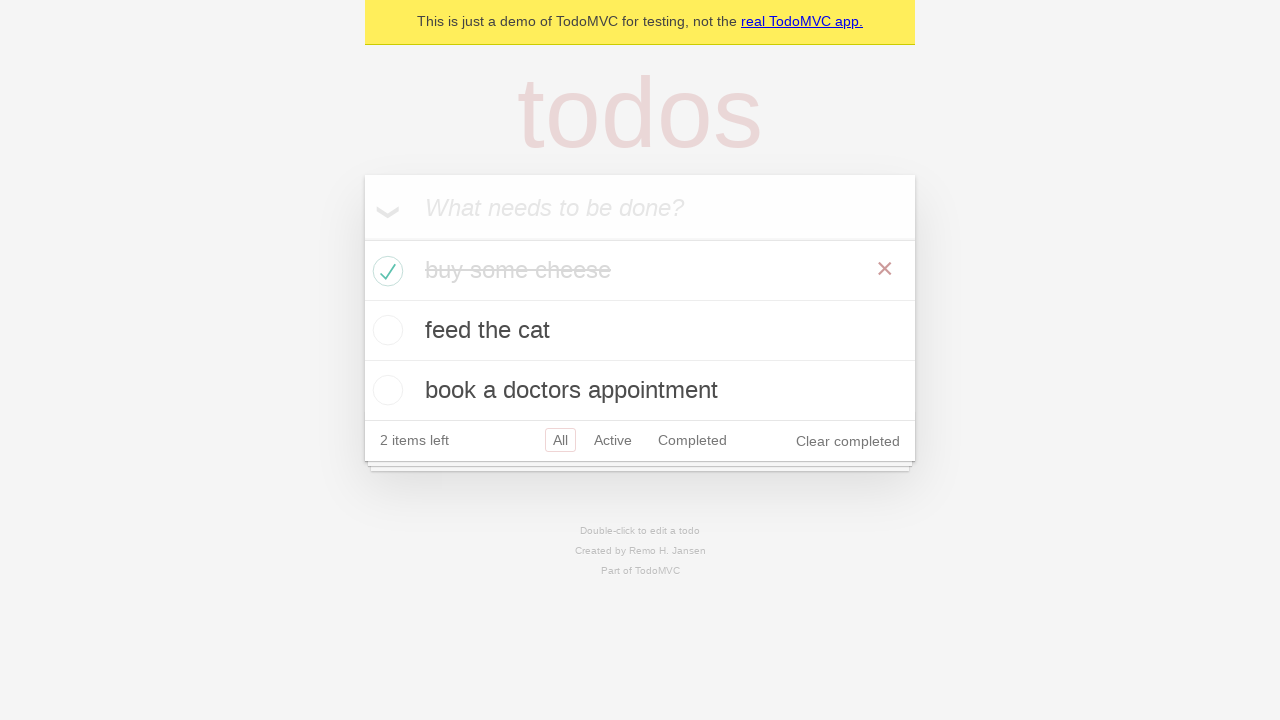